Tests opting out of A/B tests by adding an opt-out cookie before visiting the A/B test page

Starting URL: http://the-internet.herokuapp.com

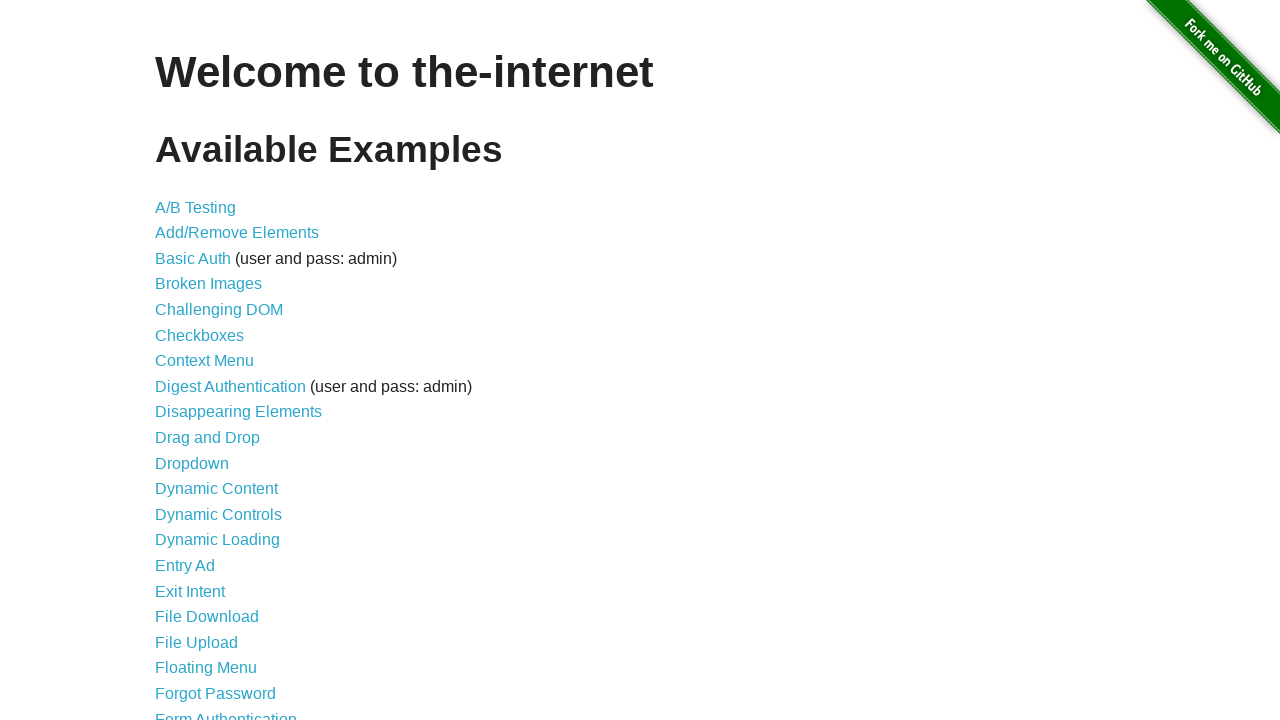

Added optimizelyOptOut cookie to opt out of A/B testing
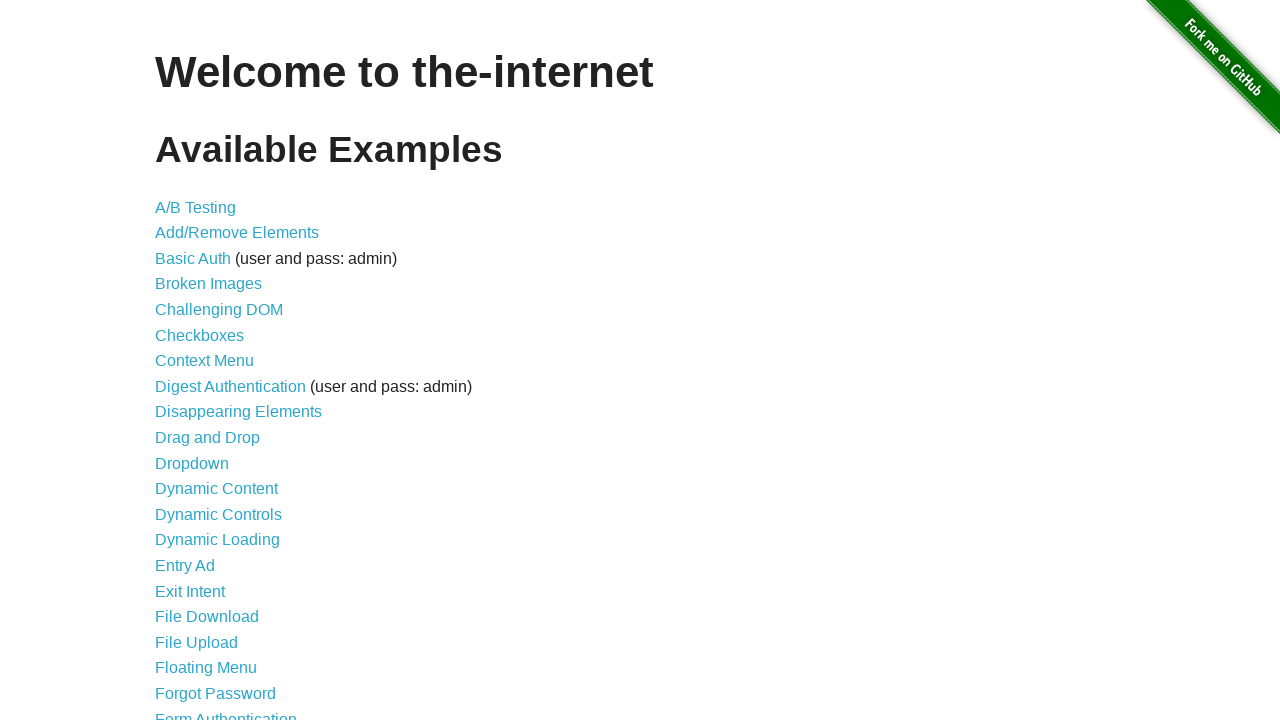

Navigated to A/B test page
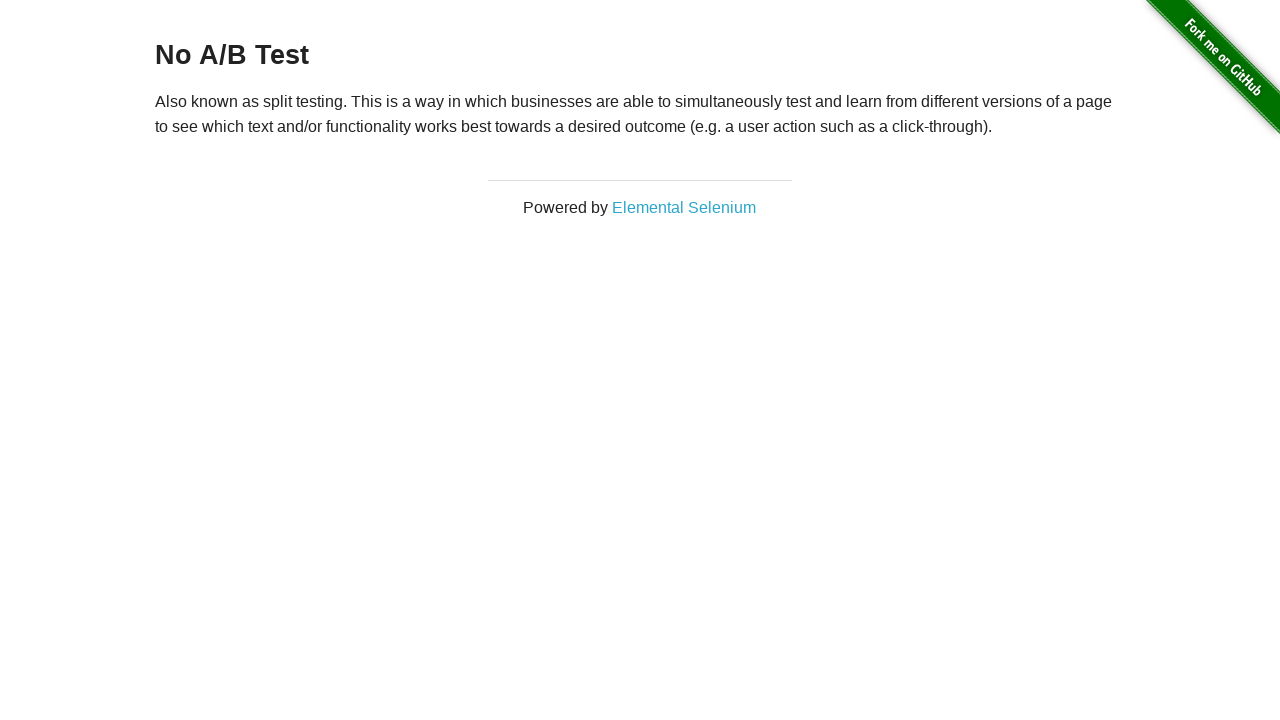

Confirmed page loaded with heading element visible
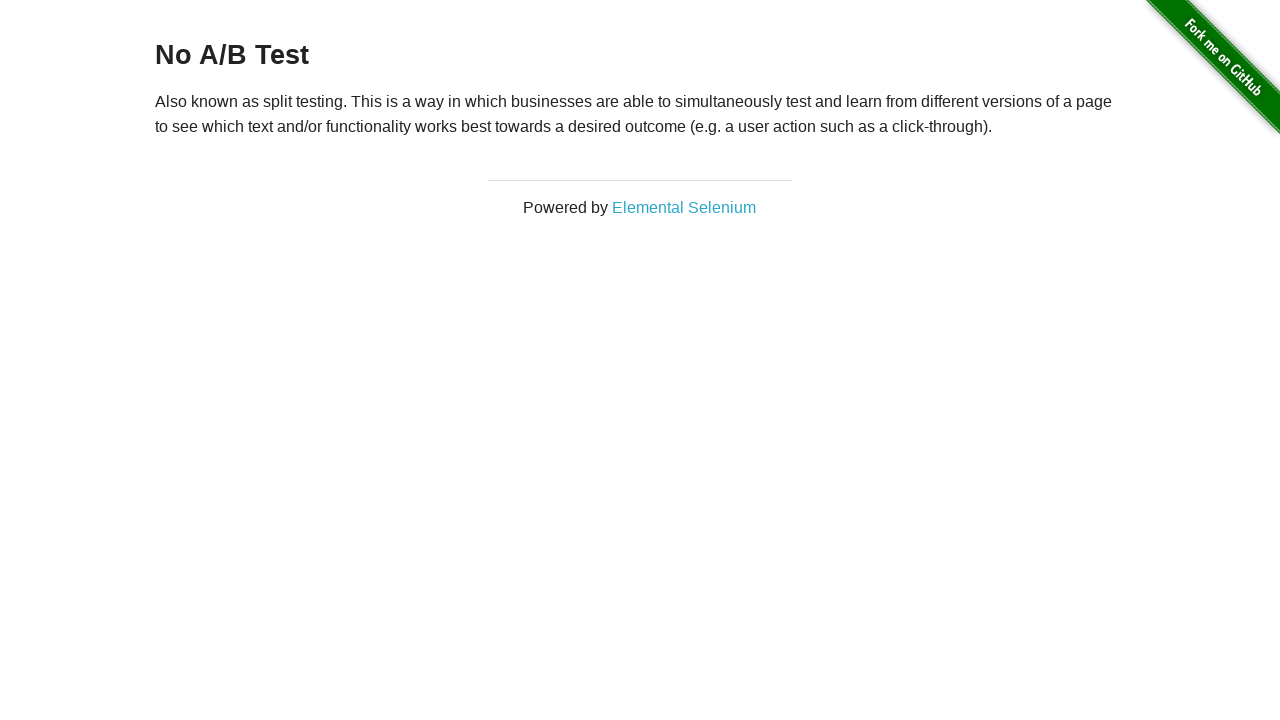

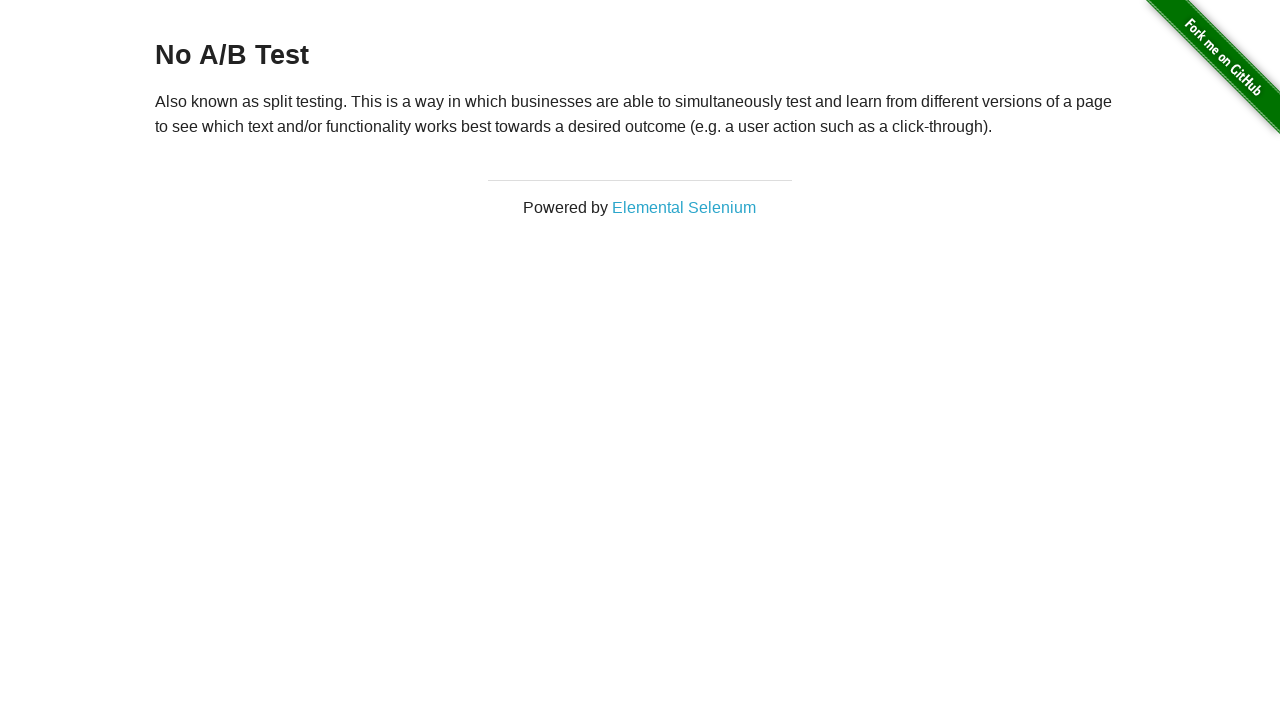